Tests iframe interaction by switching to an iframe and clicking a JOIN NOW button within it

Starting URL: https://rahulshettyacademy.com/AutomationPractice/

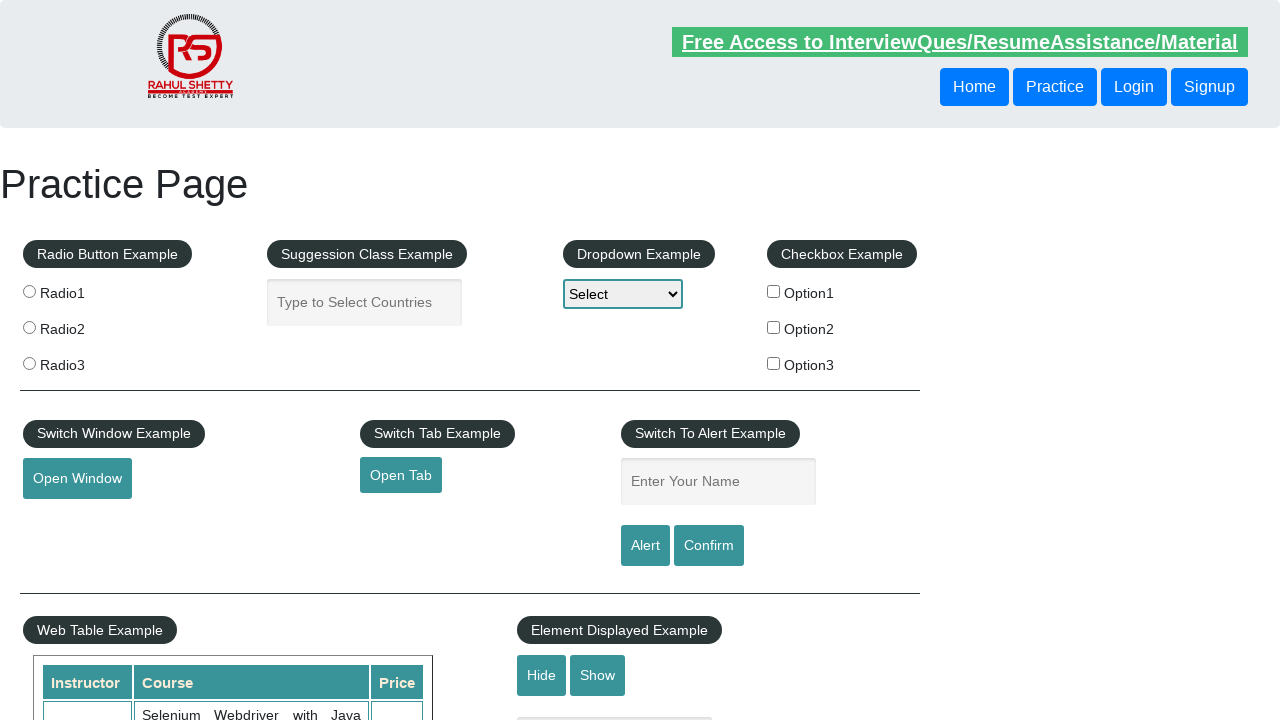

Located the first iframe on the page
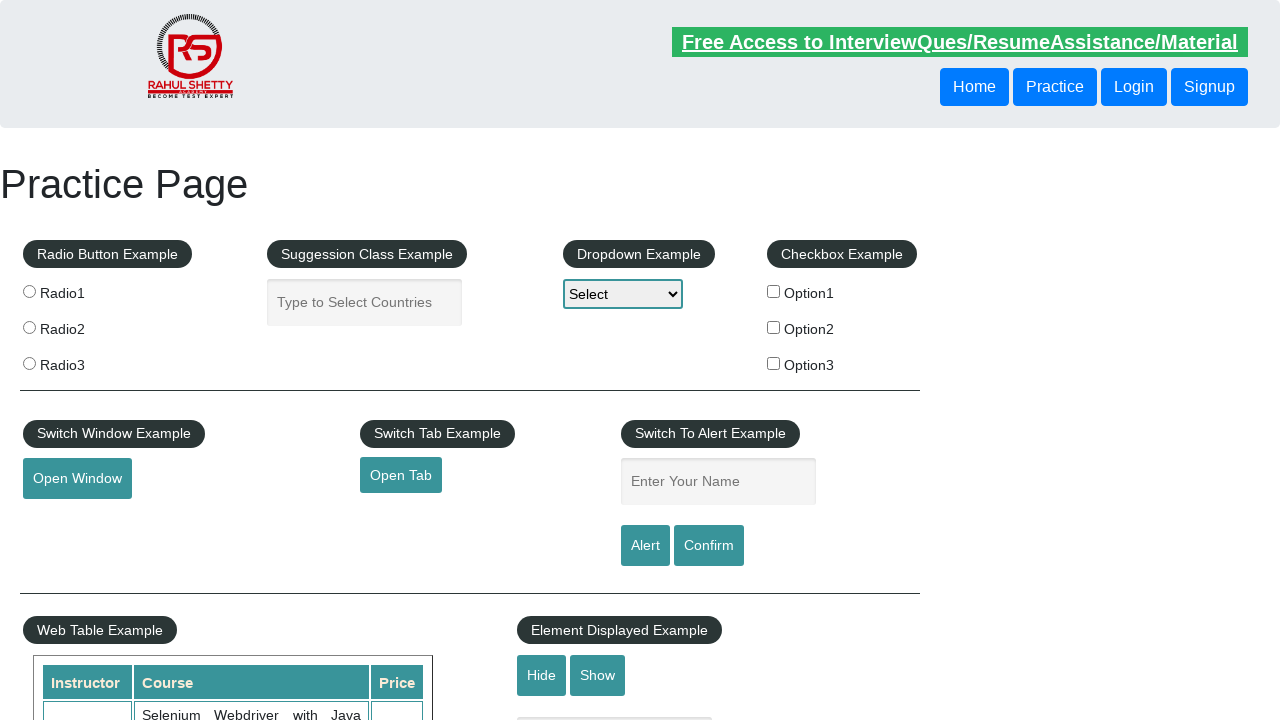

Clicked the JOIN NOW button within the iframe at (139, 360) on iframe >> nth=0 >> internal:control=enter-frame >> xpath=//a[text()='JOIN NOW' a
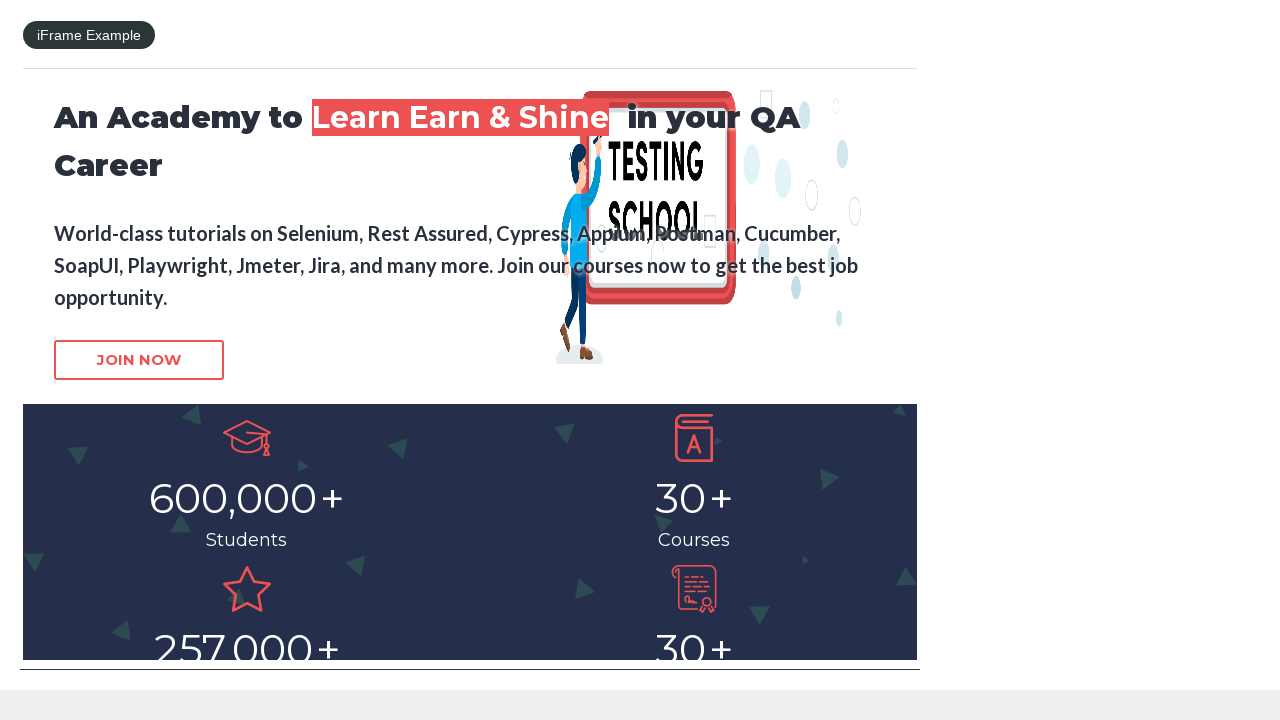

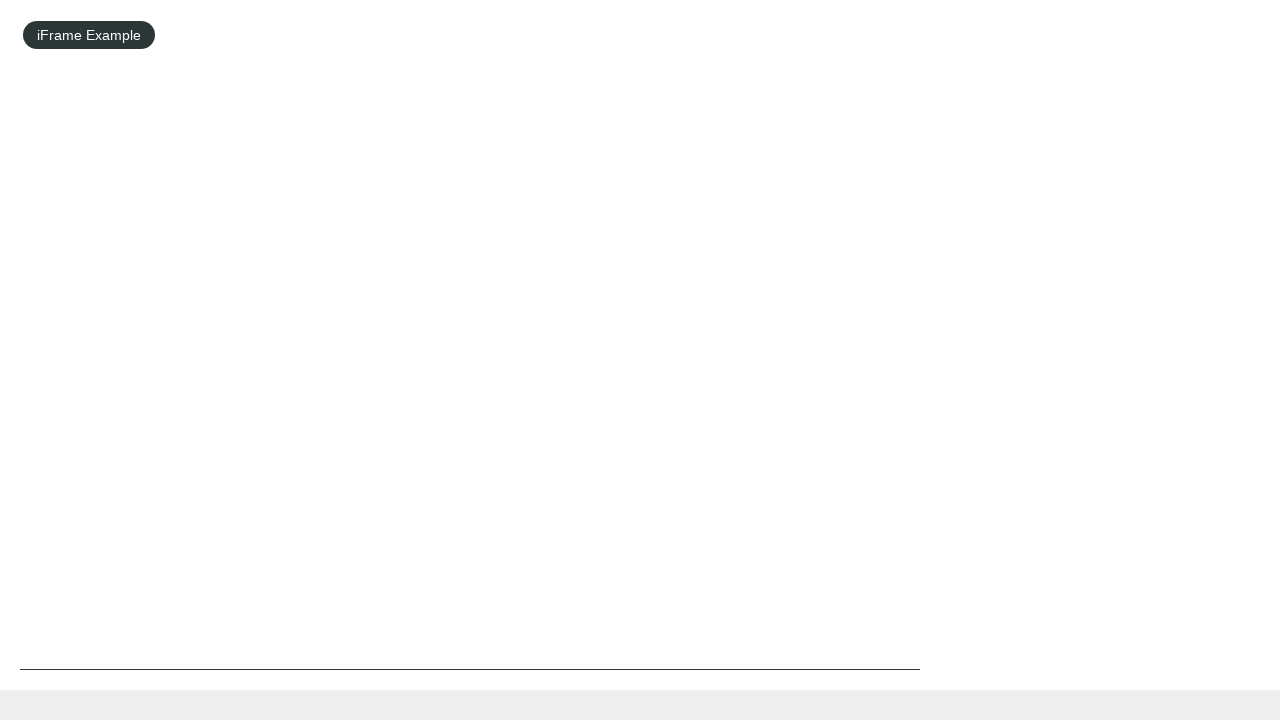